Tests browser navigation by first loading demoqa.com and then navigating to a different URL (the-internet.herokuapp.com challenging DOM page)

Starting URL: https://demoqa.com/

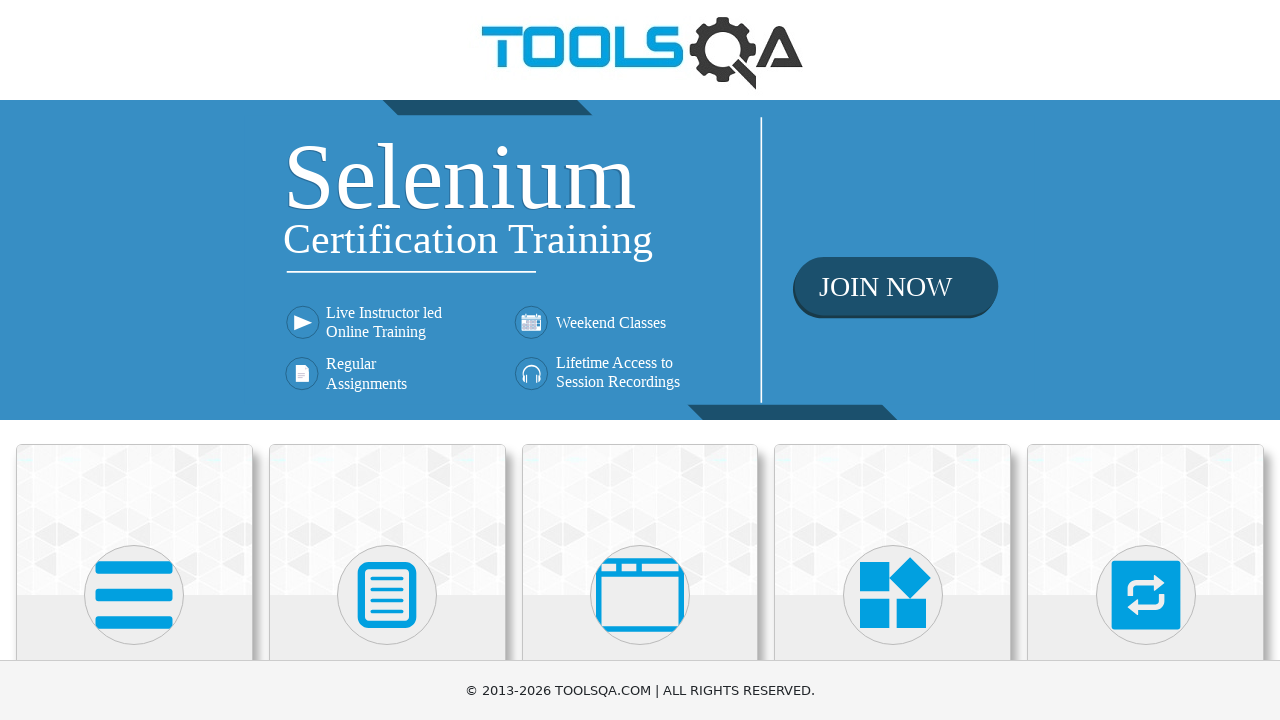

Navigated to the-internet.herokuapp.com challenging DOM page
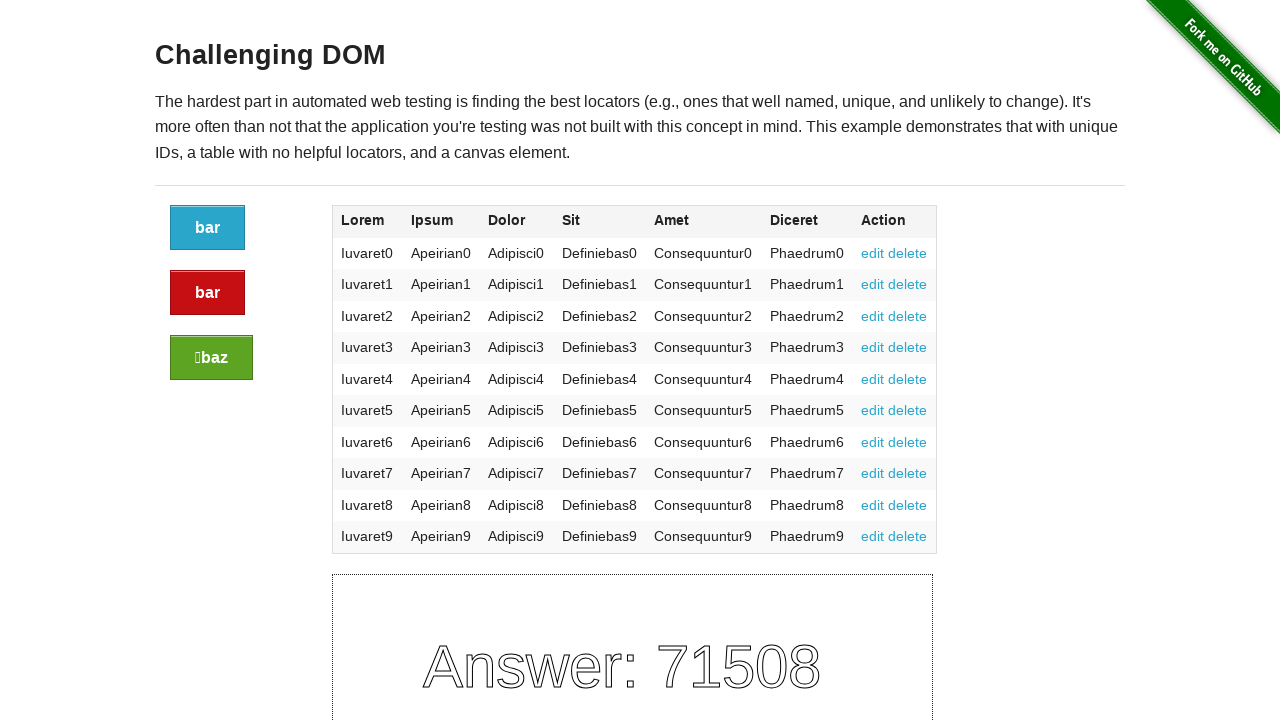

Waited for page to fully load
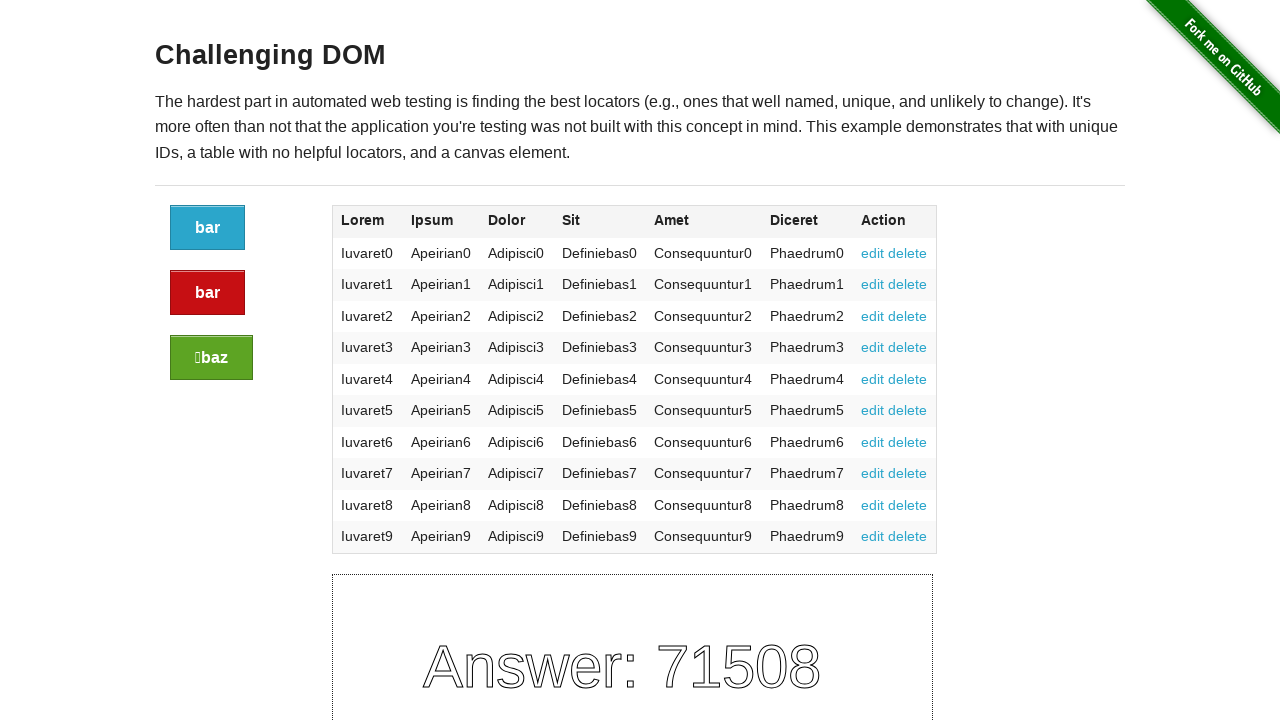

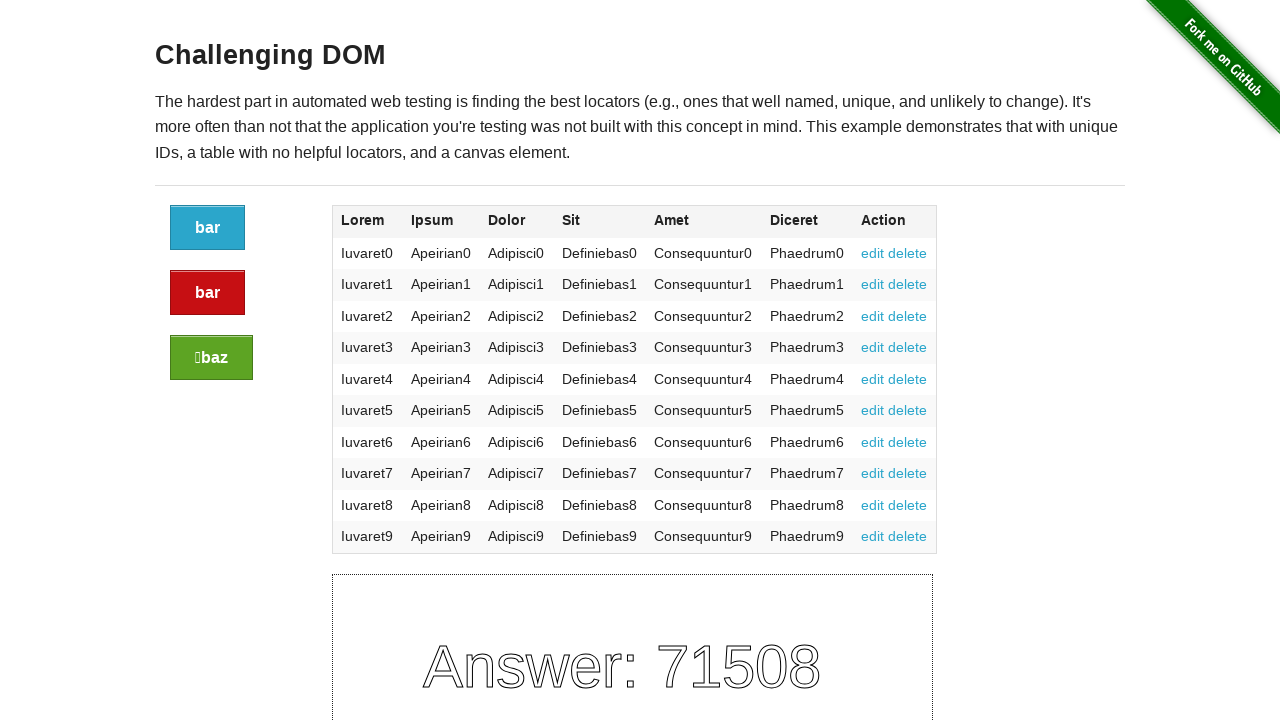